Navigates to Selenium documentation page and scrolls to a specific element with class 'card-title'

Starting URL: https://www.selenium.dev/documentation/webdriver/

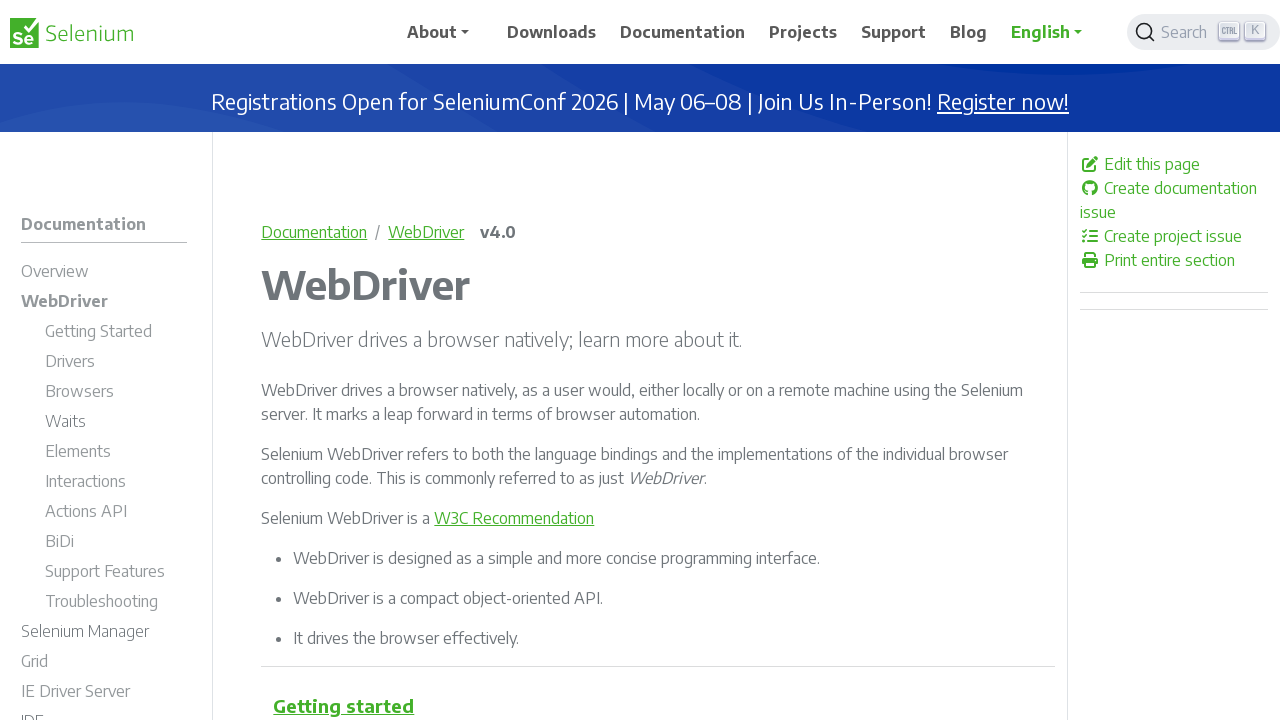

Navigated to Selenium documentation page
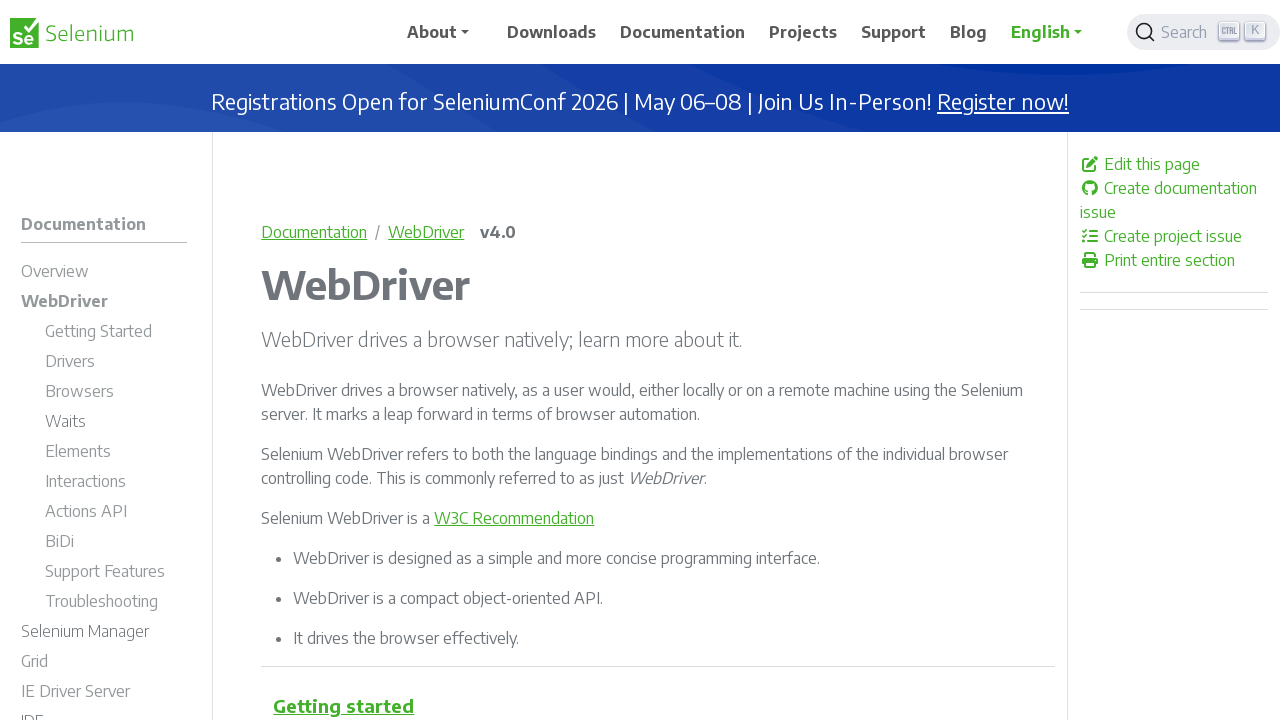

Located first element with card-title class
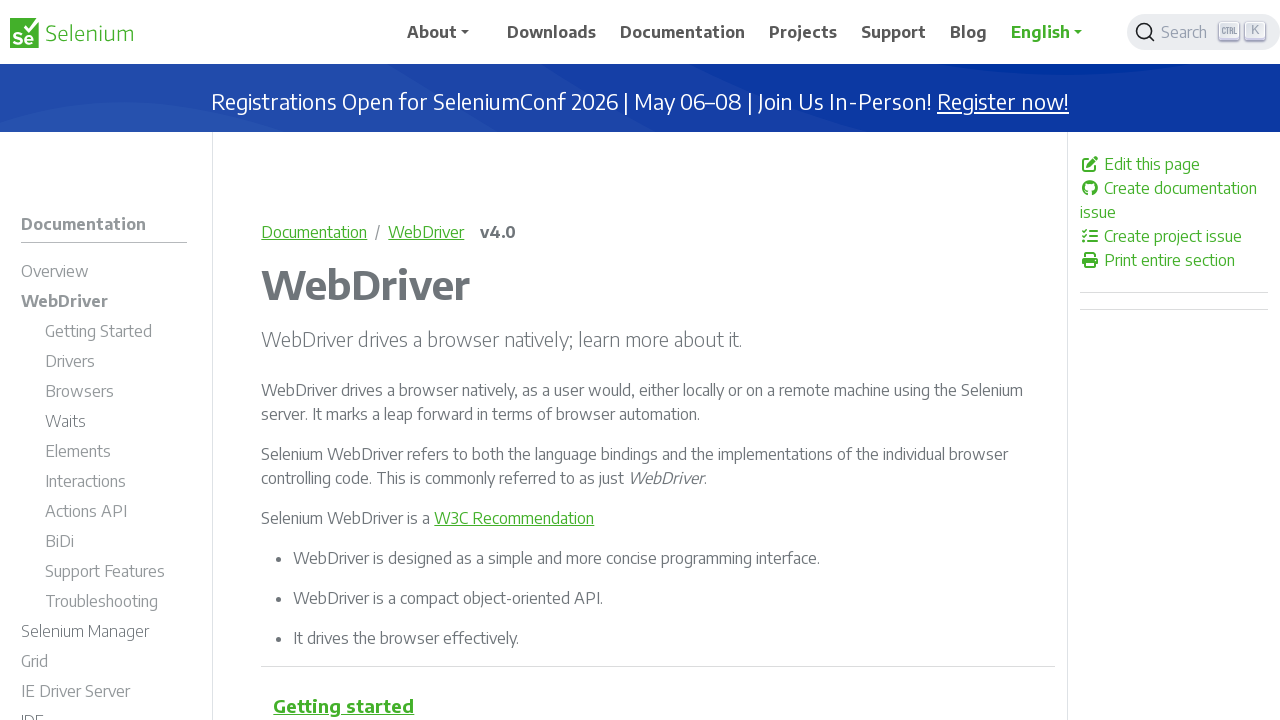

Scrolled to the card-title element
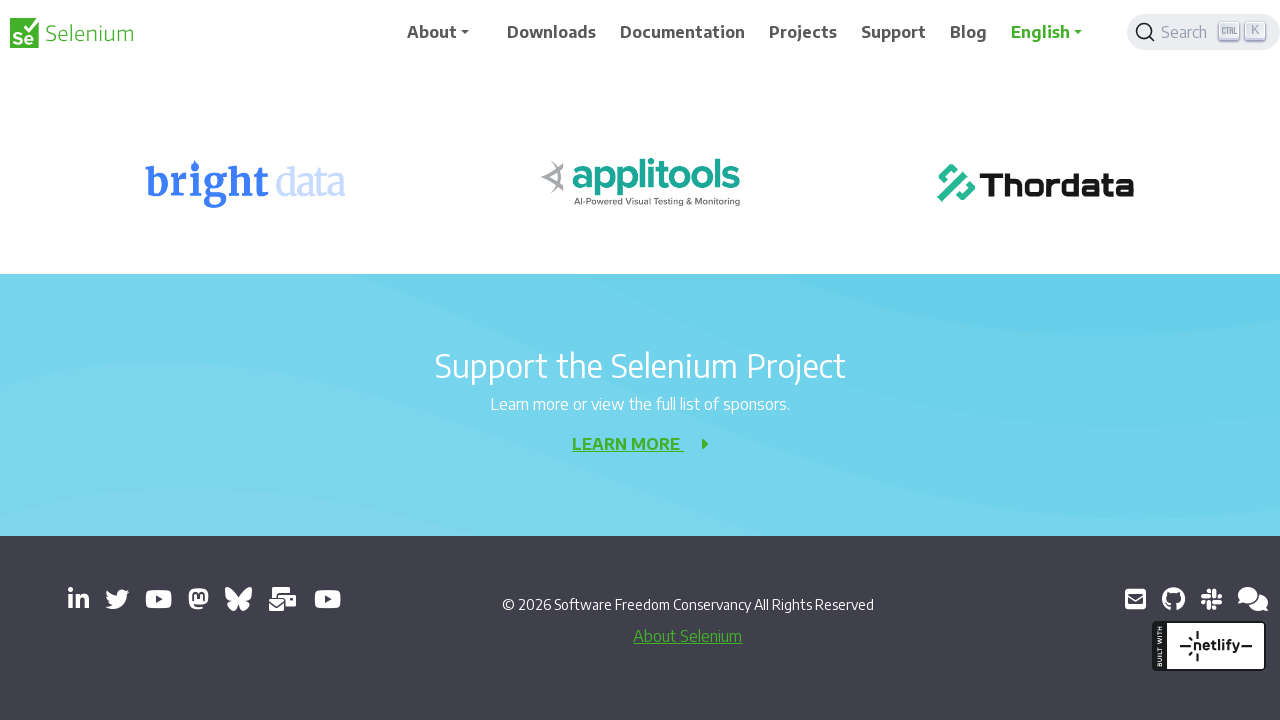

Retrieved element text content: Support the Selenium Project
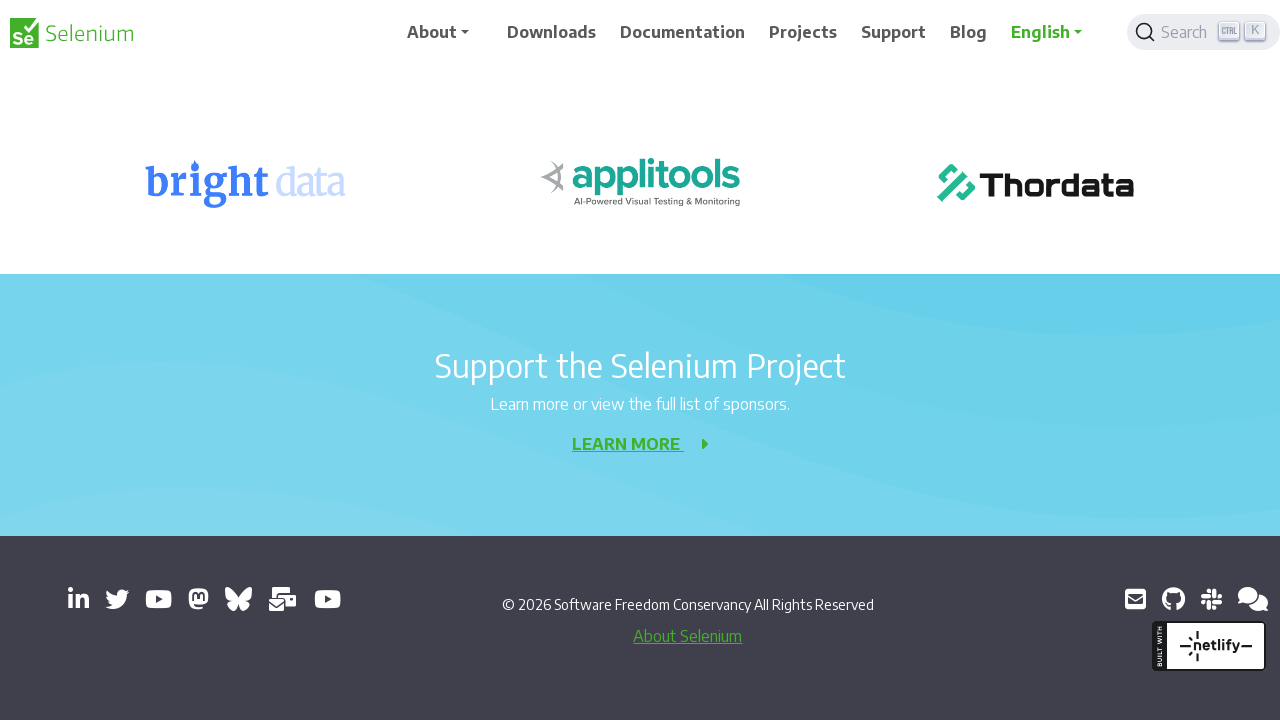

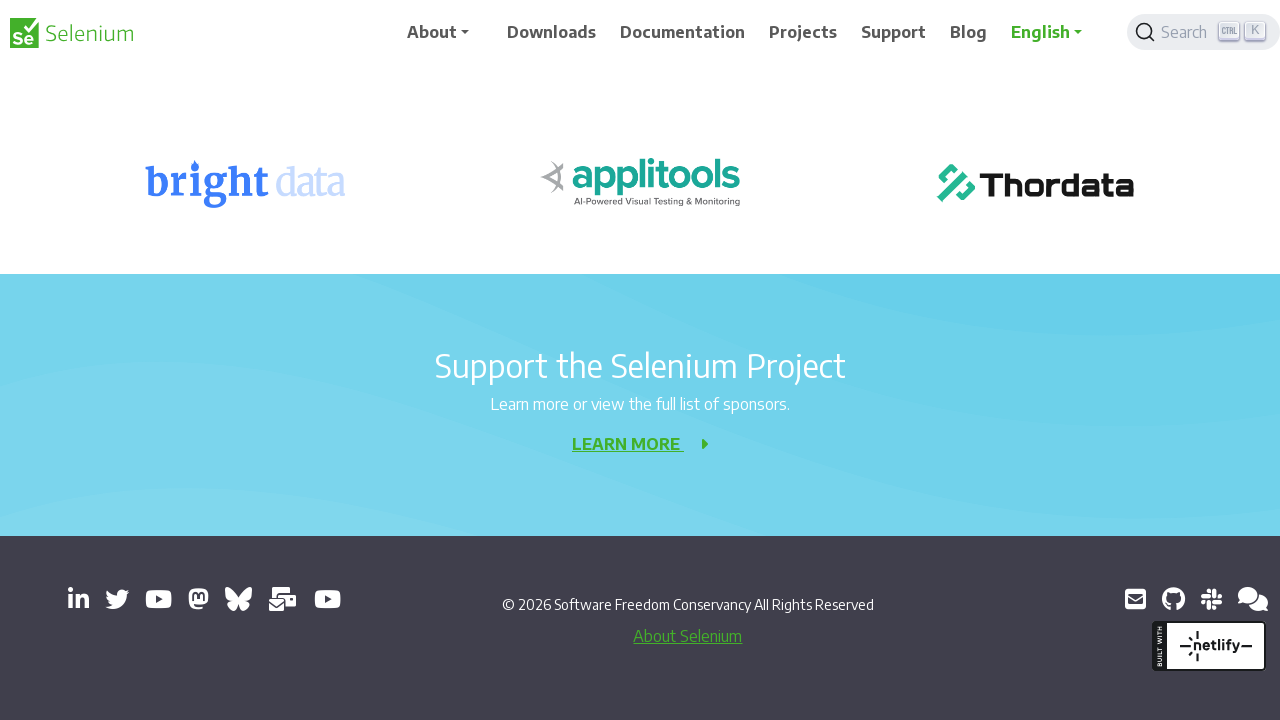